Tests checkbox interactions by checking and unchecking multiple checkboxes on the page

Starting URL: https://techglobal-training.com/frontend

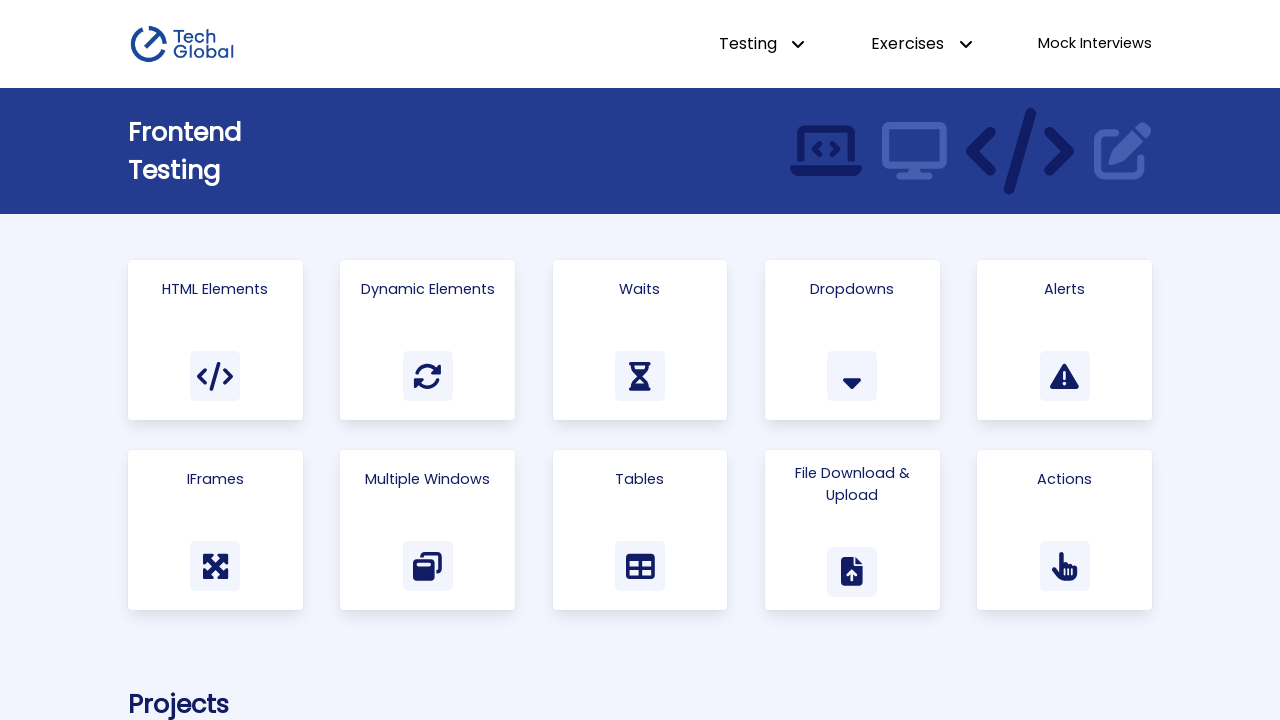

Clicked on Html Elements link at (215, 340) on a:has-text('Html Elements')
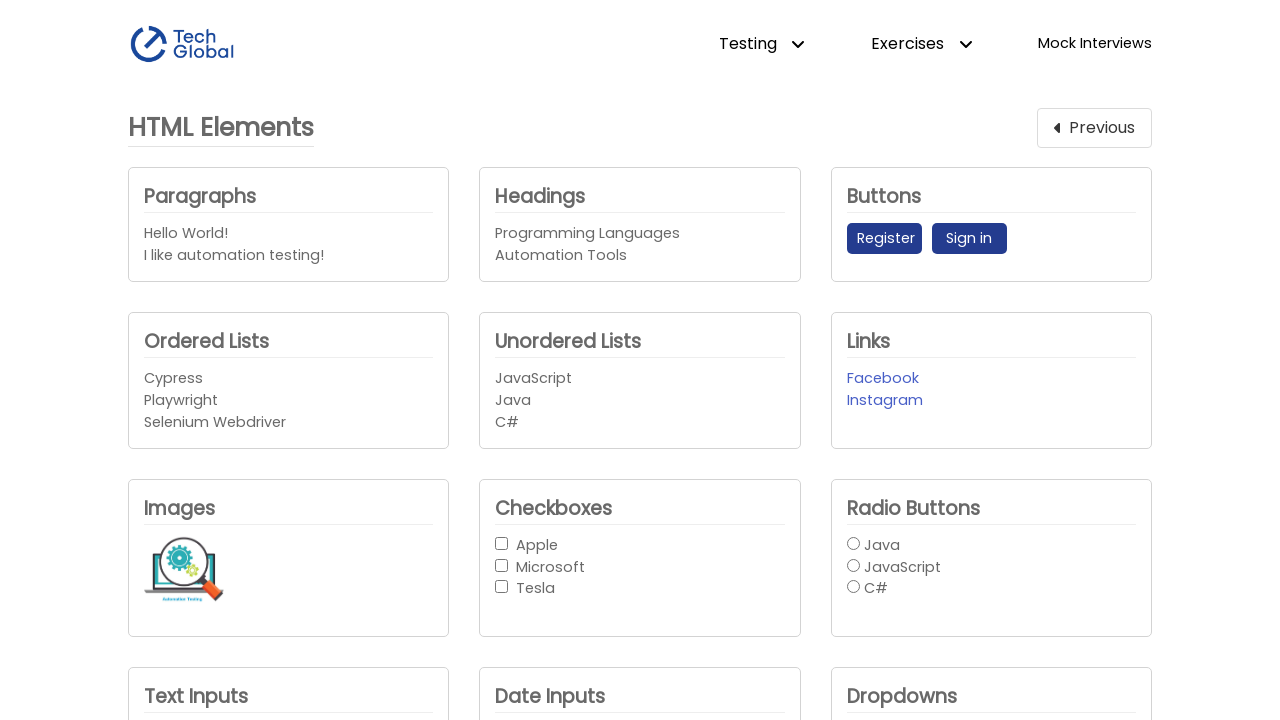

Located Apple checkbox element
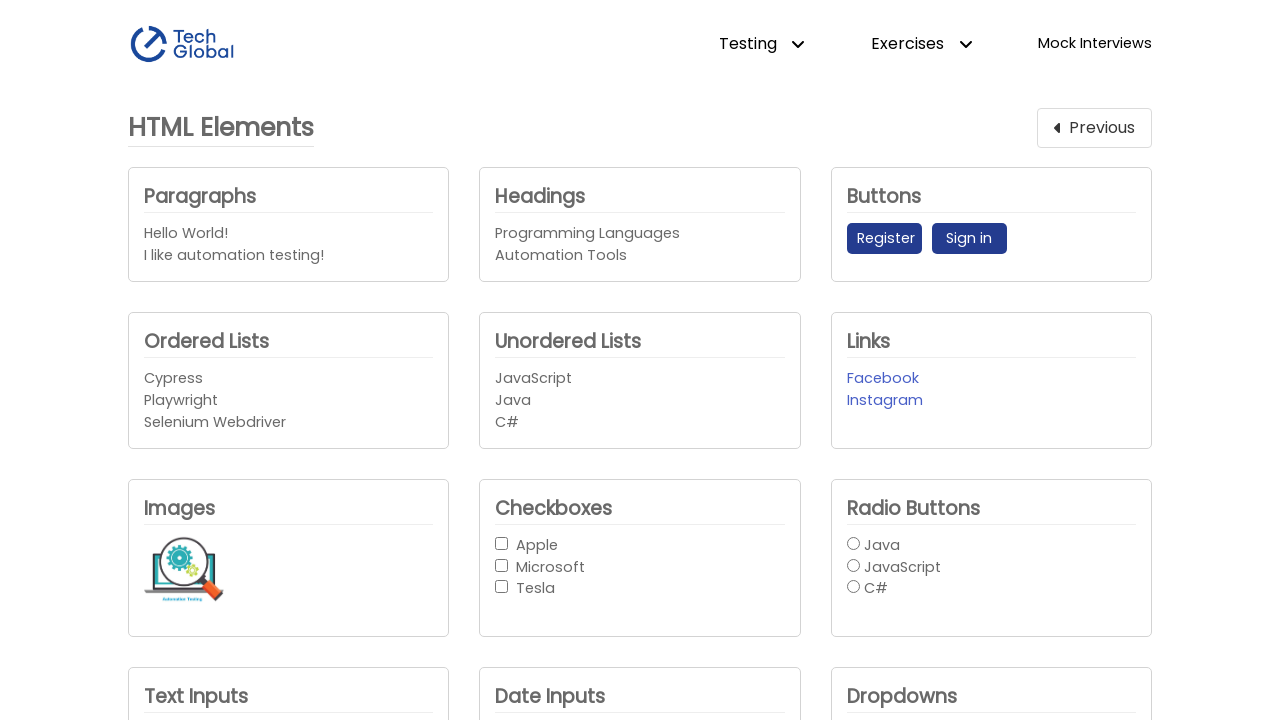

Checked Apple checkbox at (502, 543) on internal:role=checkbox[name="Apple"i]
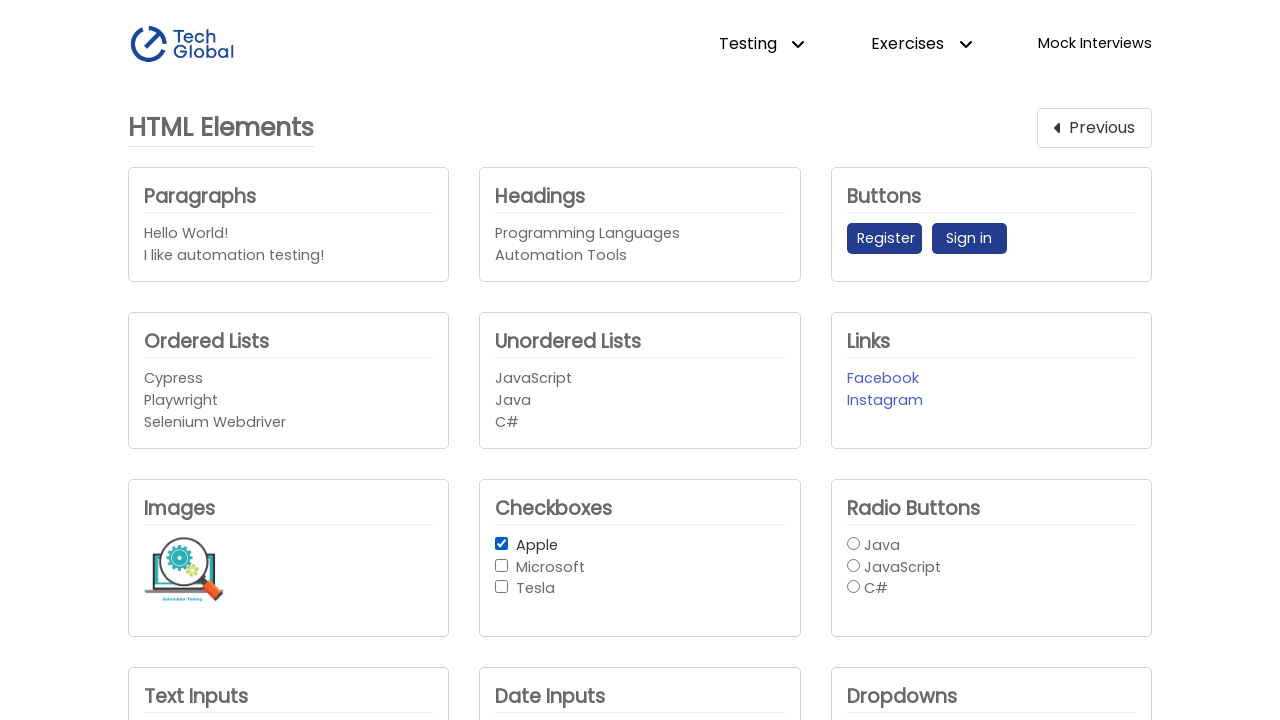

Unchecked Apple checkbox at (502, 543) on internal:role=checkbox[name="Apple"i]
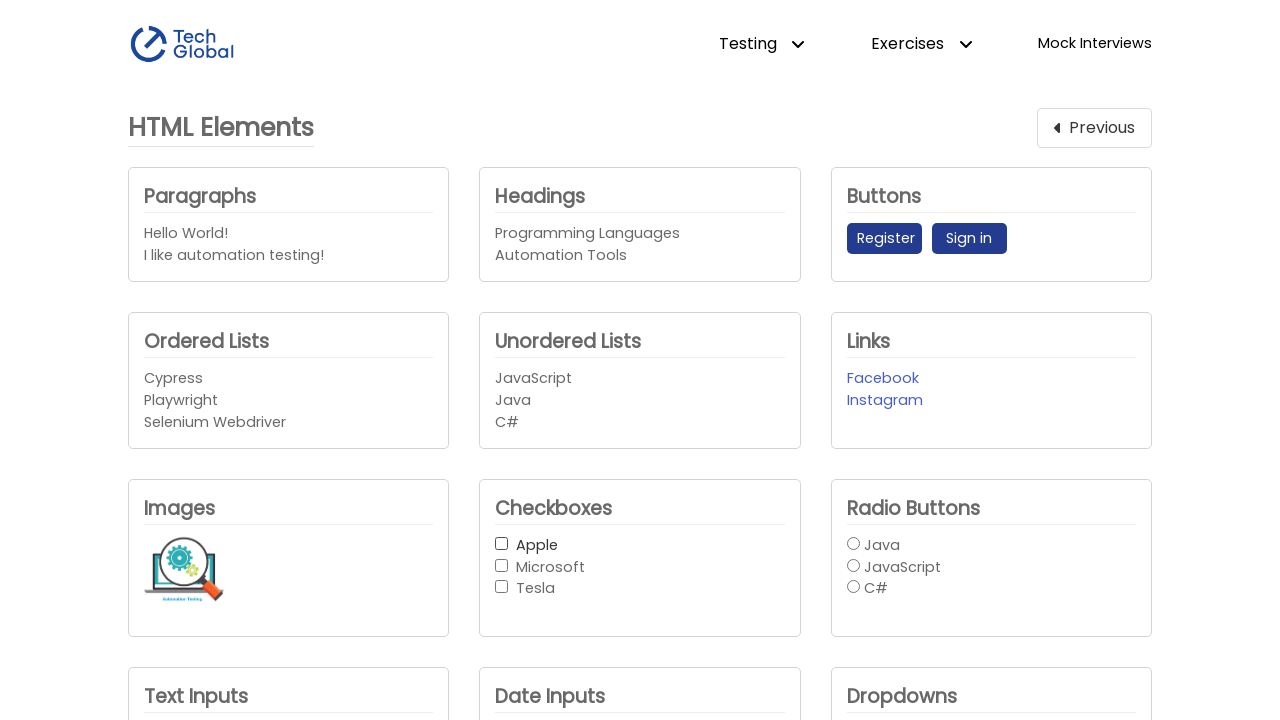

Located all checkboxes in checkbox button group
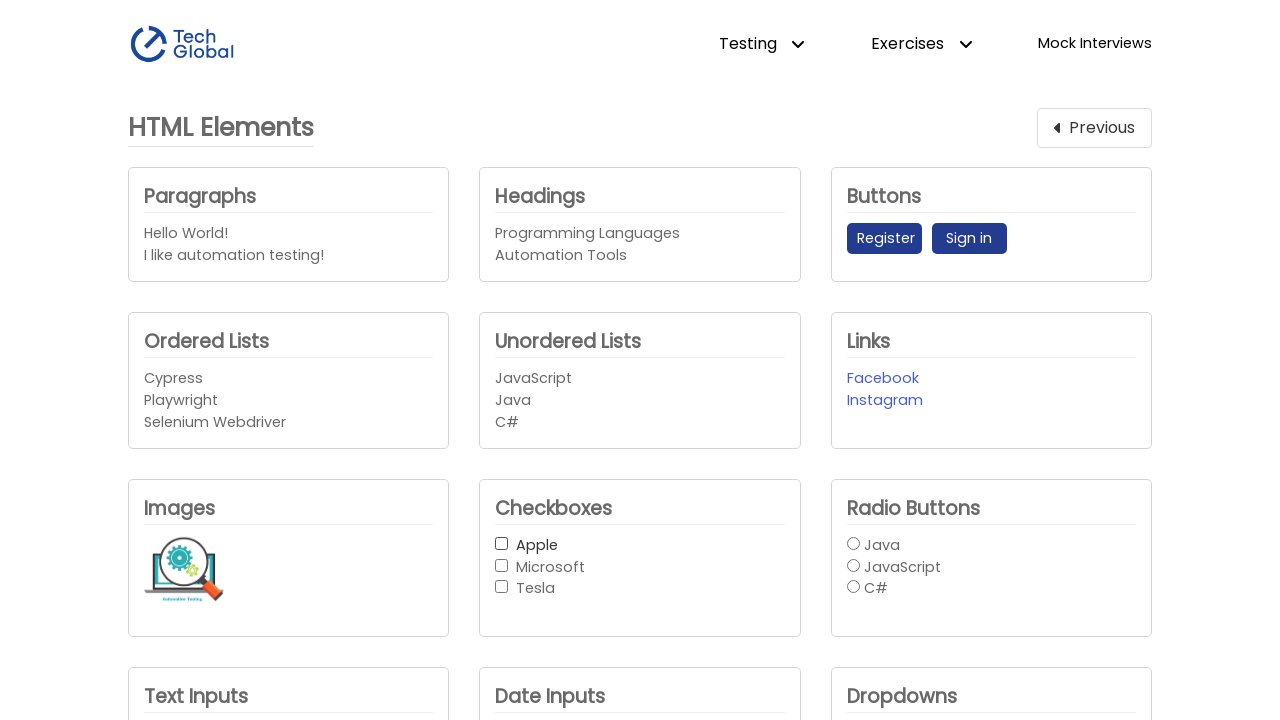

Checked a checkbox in the group at (502, 543) on #checkbox-button-group input >> nth=0
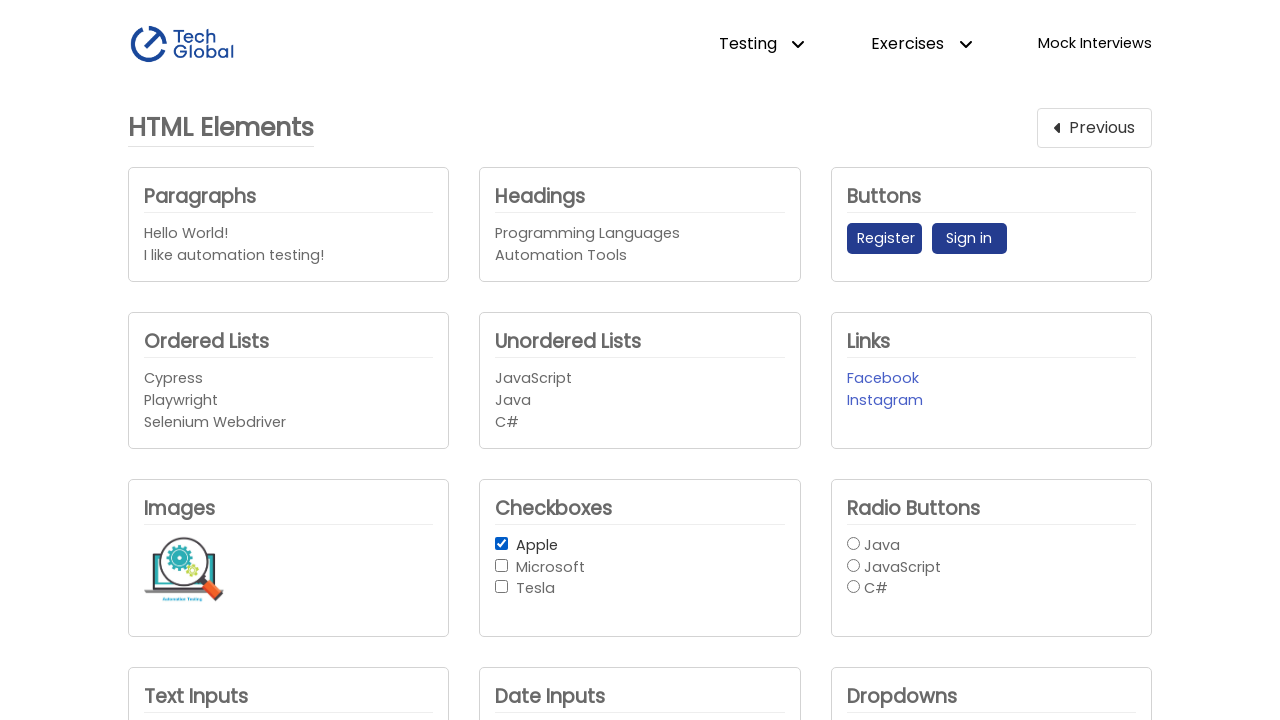

Unchecked a checkbox in the group at (502, 543) on #checkbox-button-group input >> nth=0
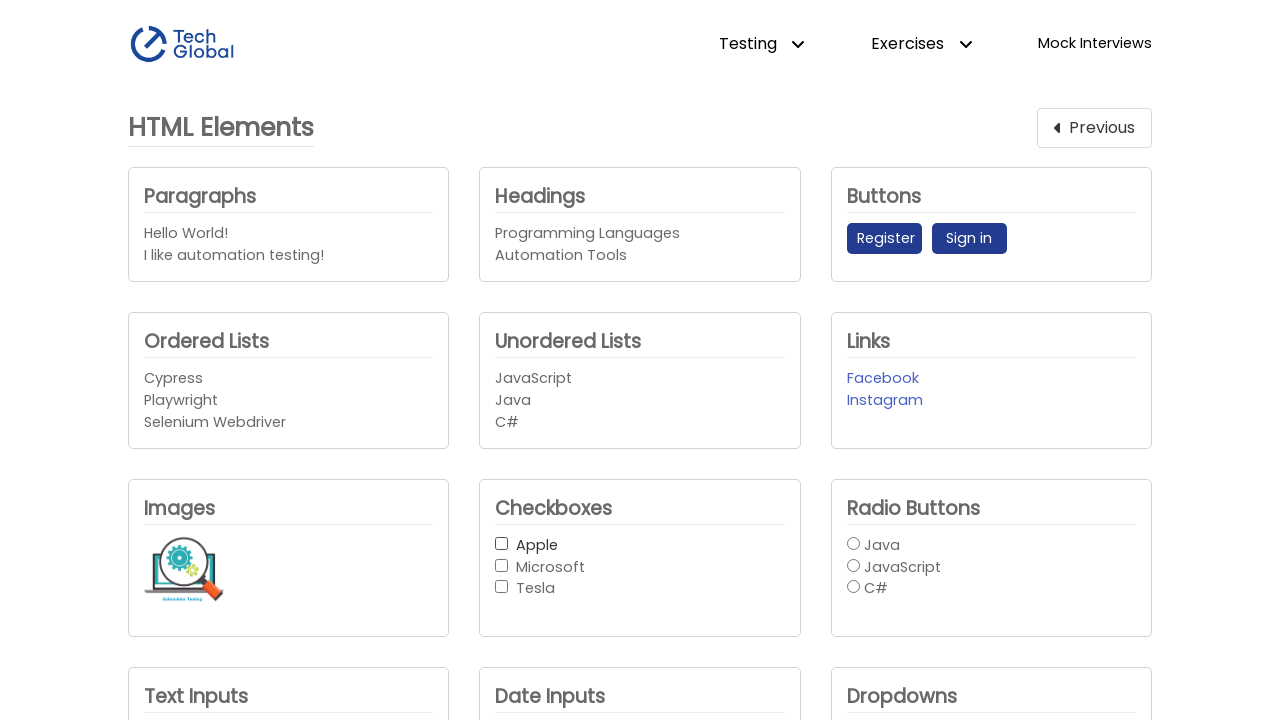

Checked a checkbox in the group at (502, 565) on #checkbox-button-group input >> nth=1
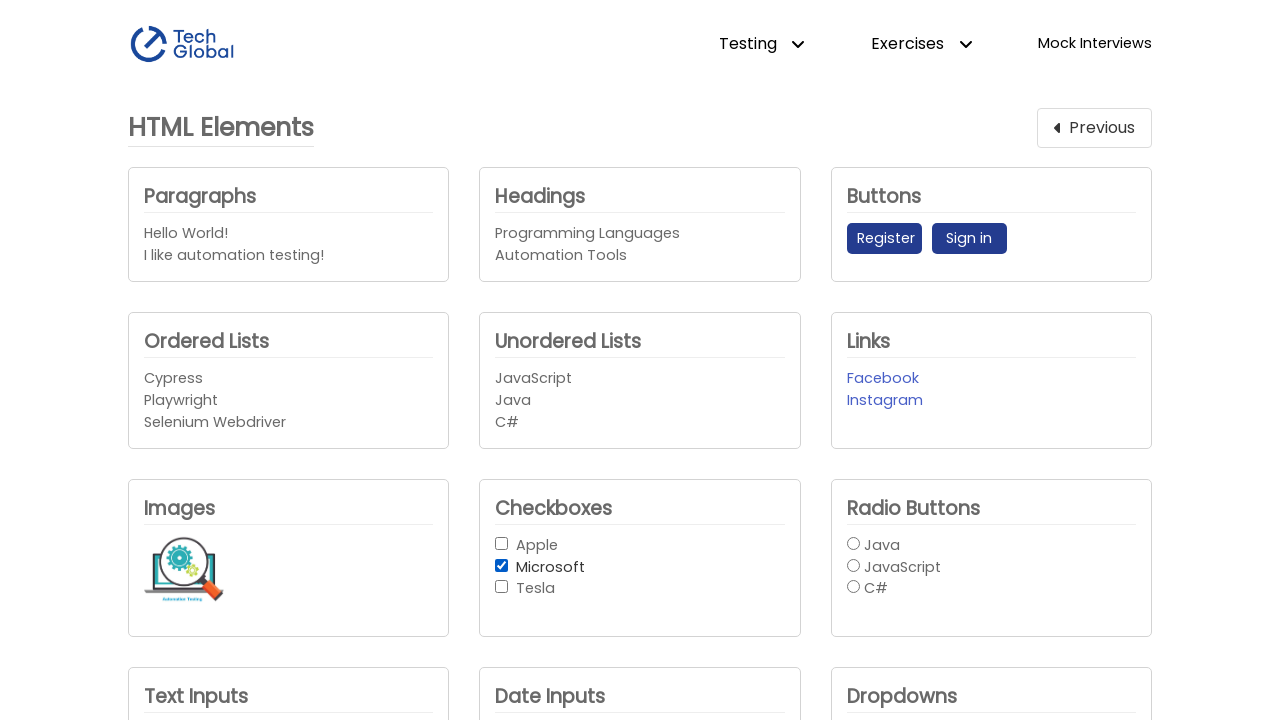

Unchecked a checkbox in the group at (502, 565) on #checkbox-button-group input >> nth=1
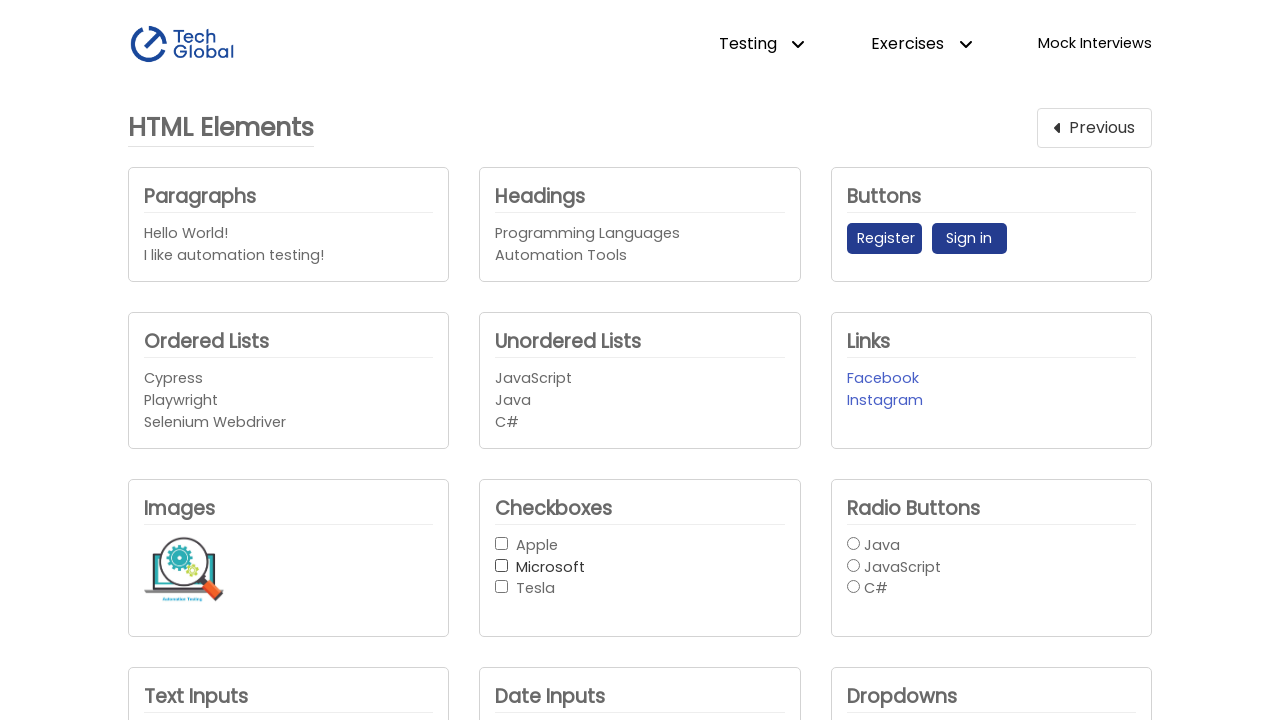

Checked a checkbox in the group at (502, 587) on #checkbox-button-group input >> nth=2
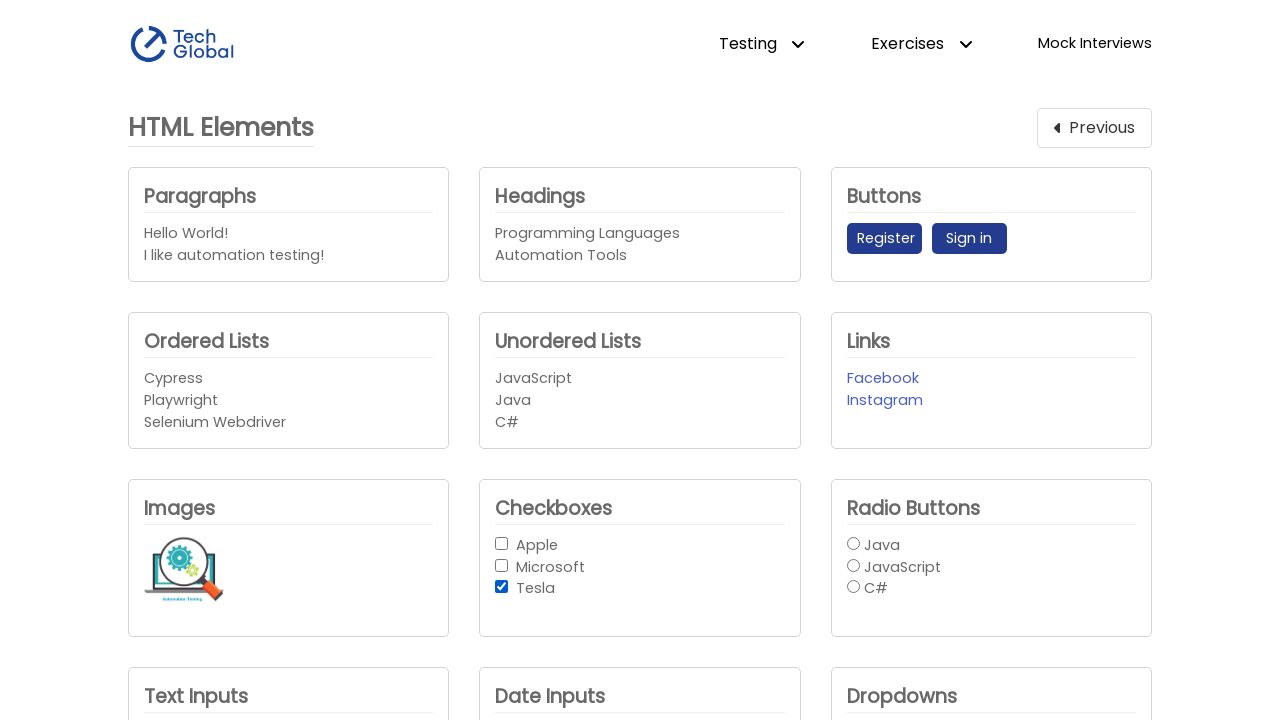

Unchecked a checkbox in the group at (502, 587) on #checkbox-button-group input >> nth=2
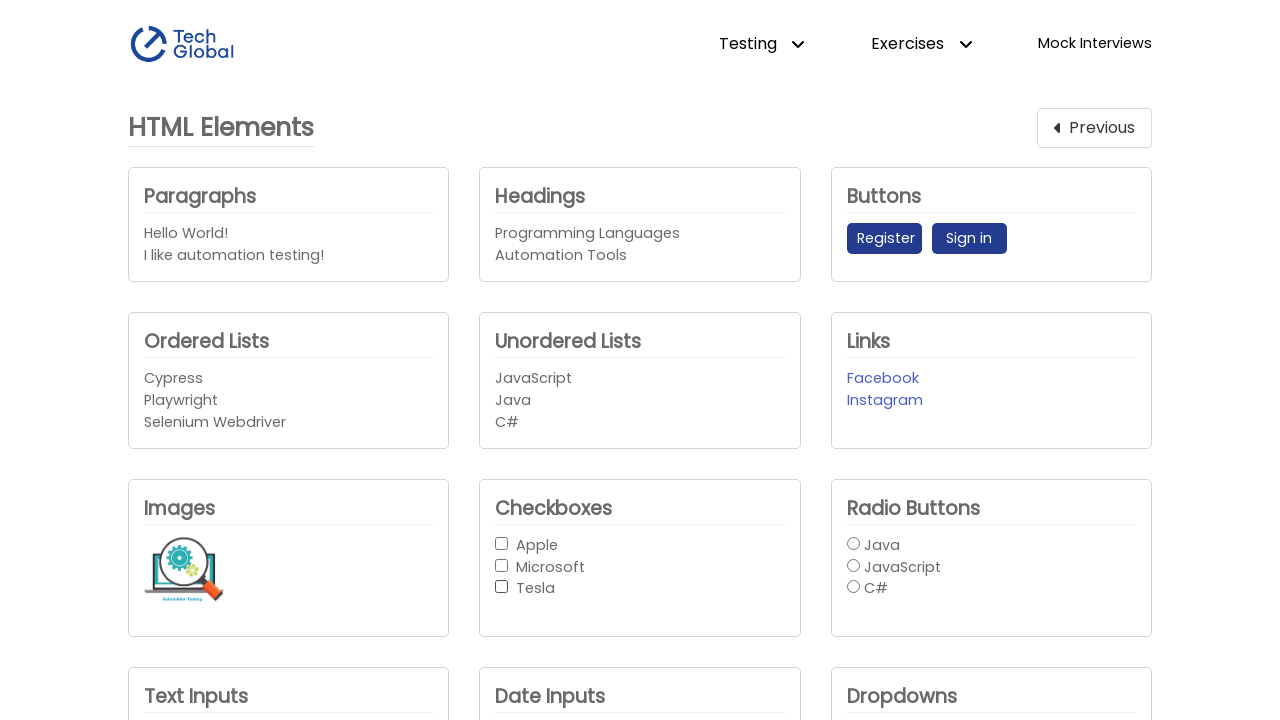

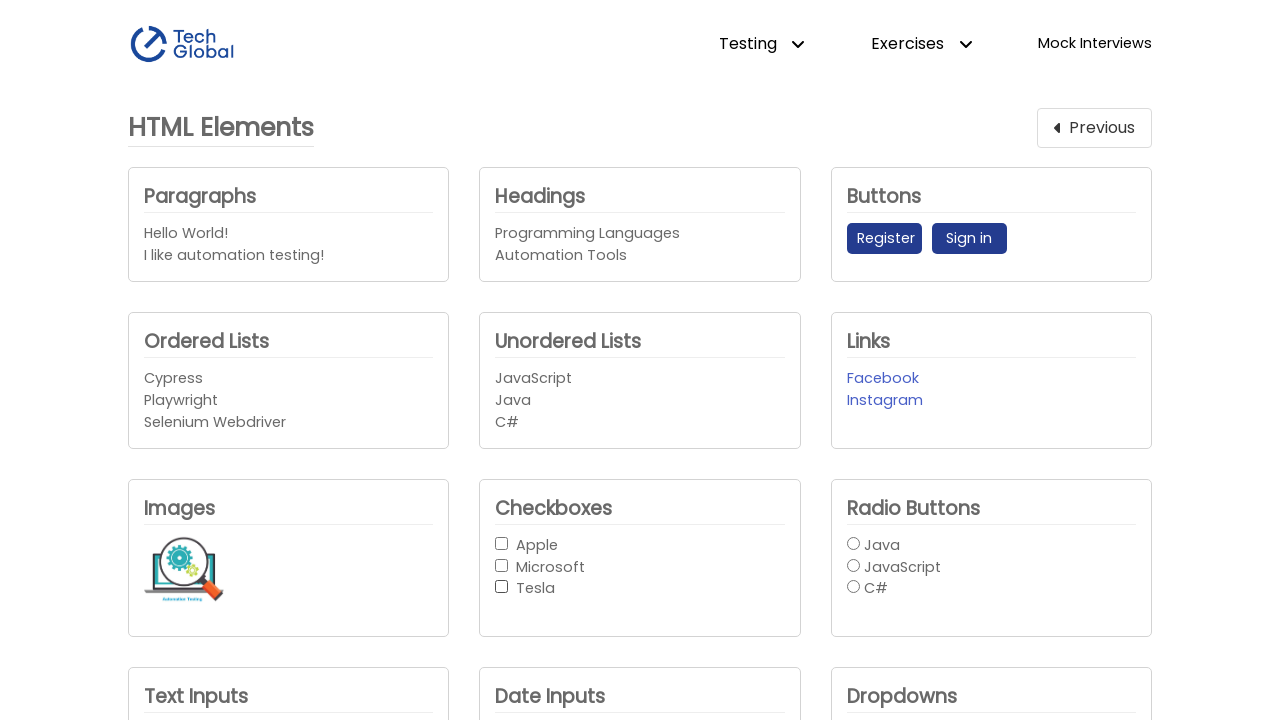